Tests a text box form on DemoQA by filling in full name, email, current address, and permanent address fields, then submitting the form and verifying the output displays the entered values correctly.

Starting URL: https://demoqa.com/text-box

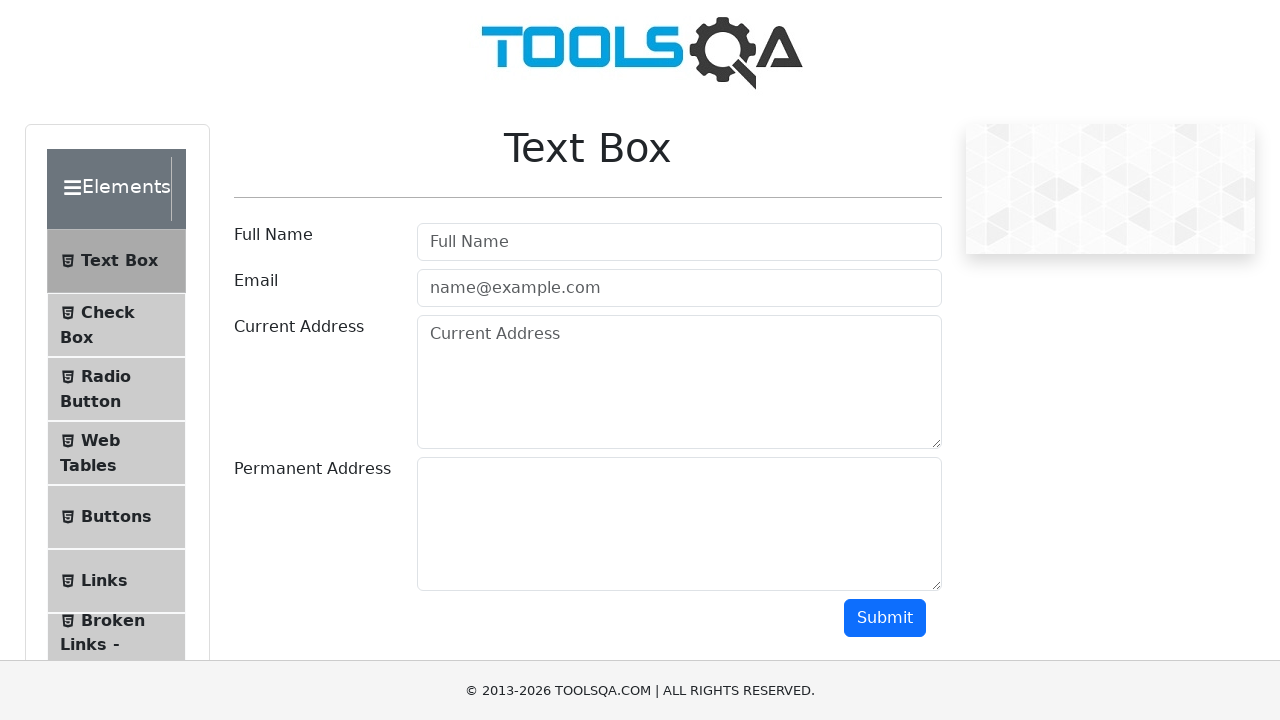

Clicked on Full Name field at (679, 242) on internal:role=textbox[name="Full Name"i]
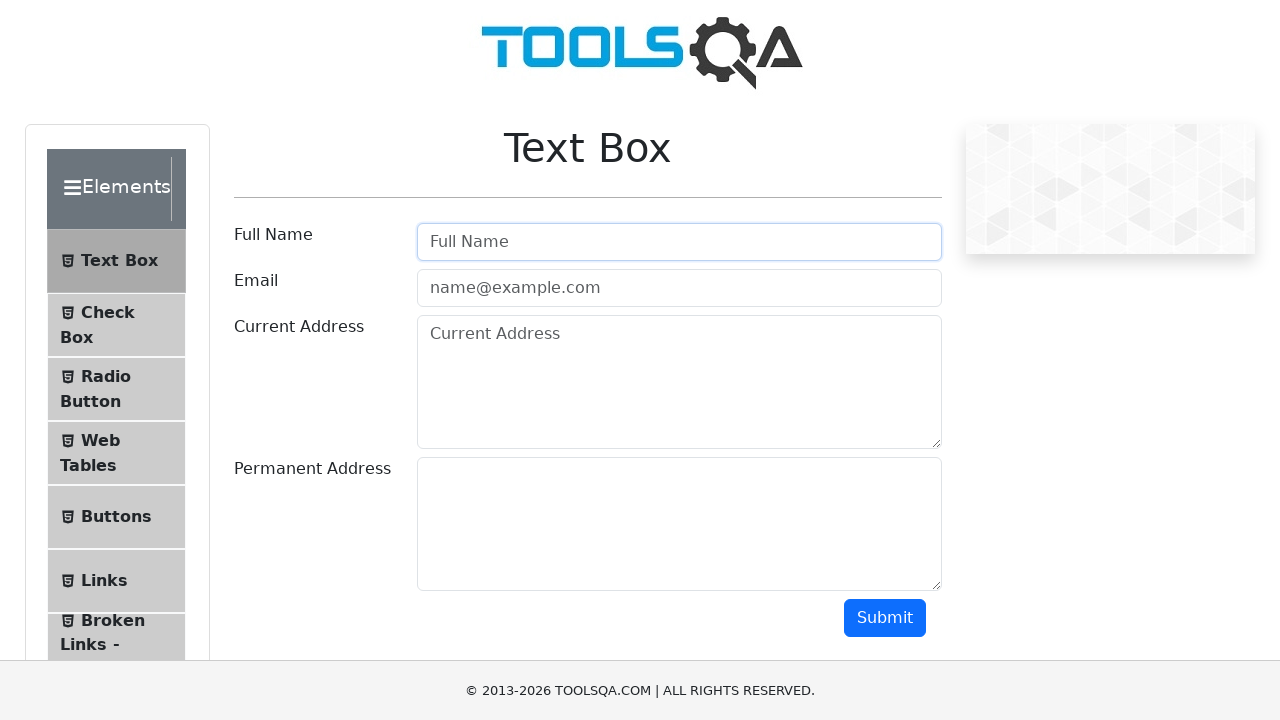

Filled Full Name field with 'Ivan Ivanov' on internal:role=textbox[name="Full Name"i]
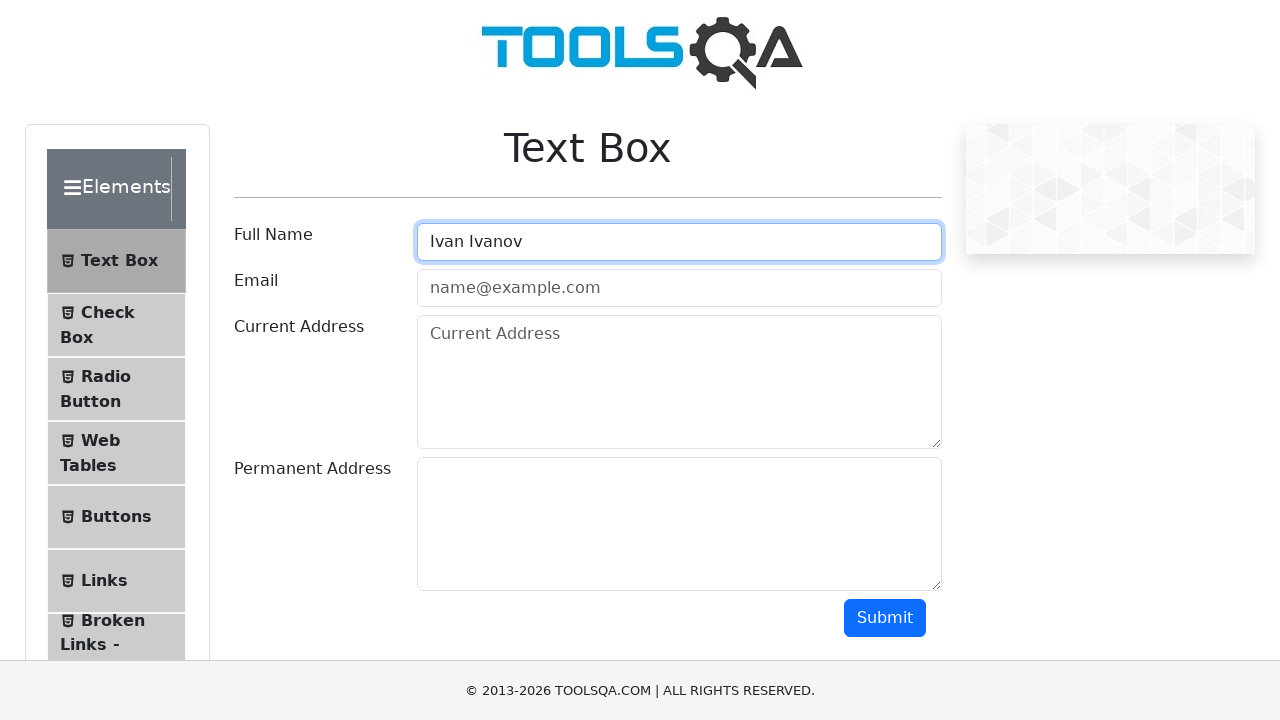

Pressed Tab to navigate to Email field on internal:role=textbox[name="Full Name"i]
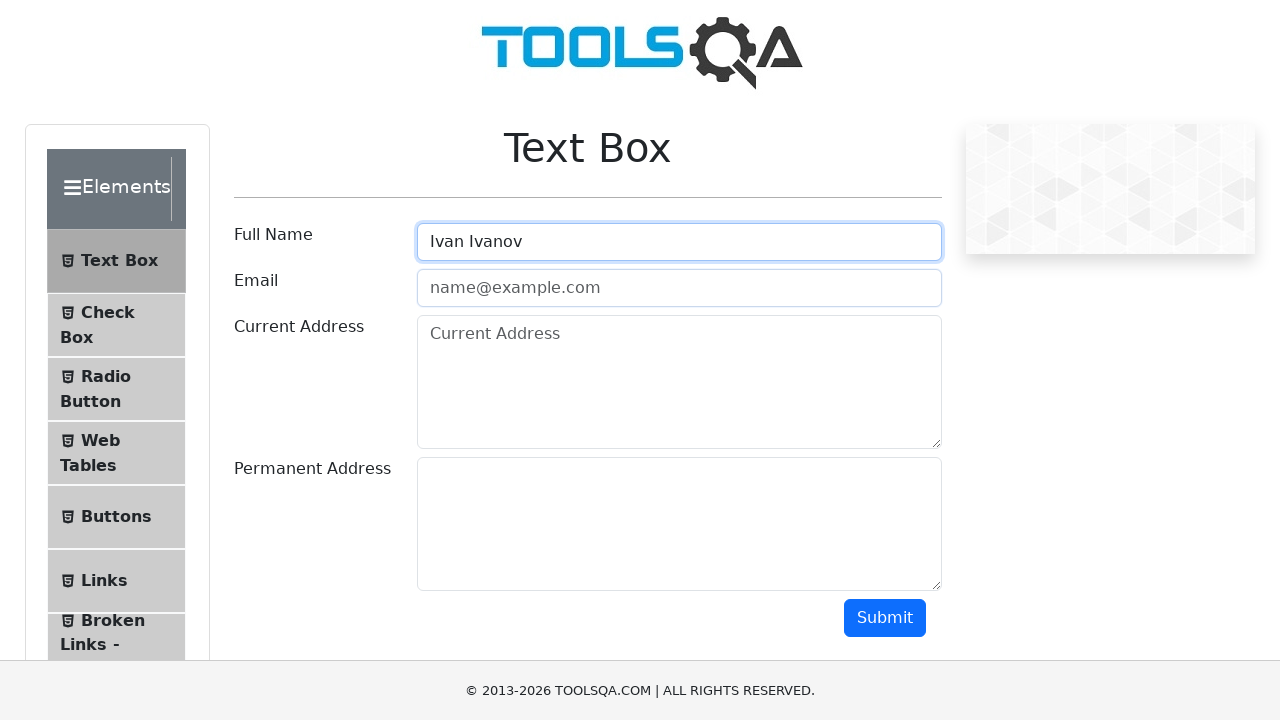

Filled Email field with 'ivanov@mail.ru' on internal:role=textbox[name="name@example.com"i]
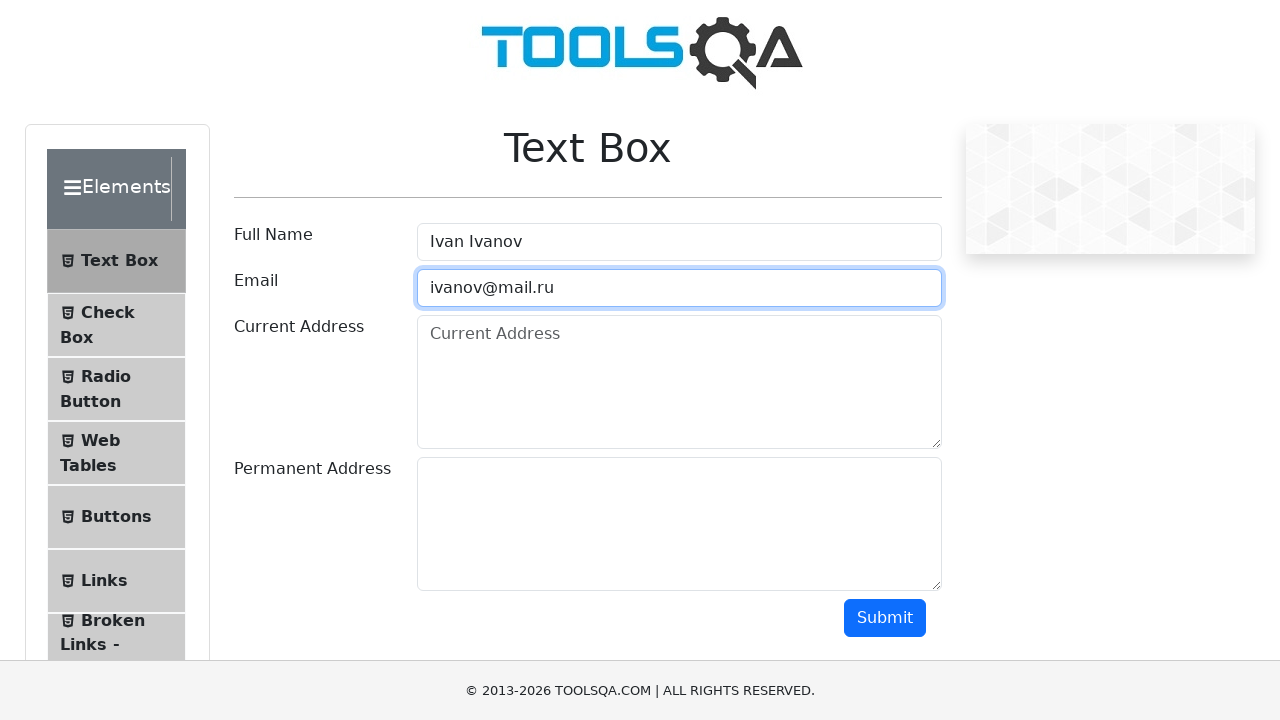

Pressed Tab to navigate to Current Address field on internal:role=textbox[name="name@example.com"i]
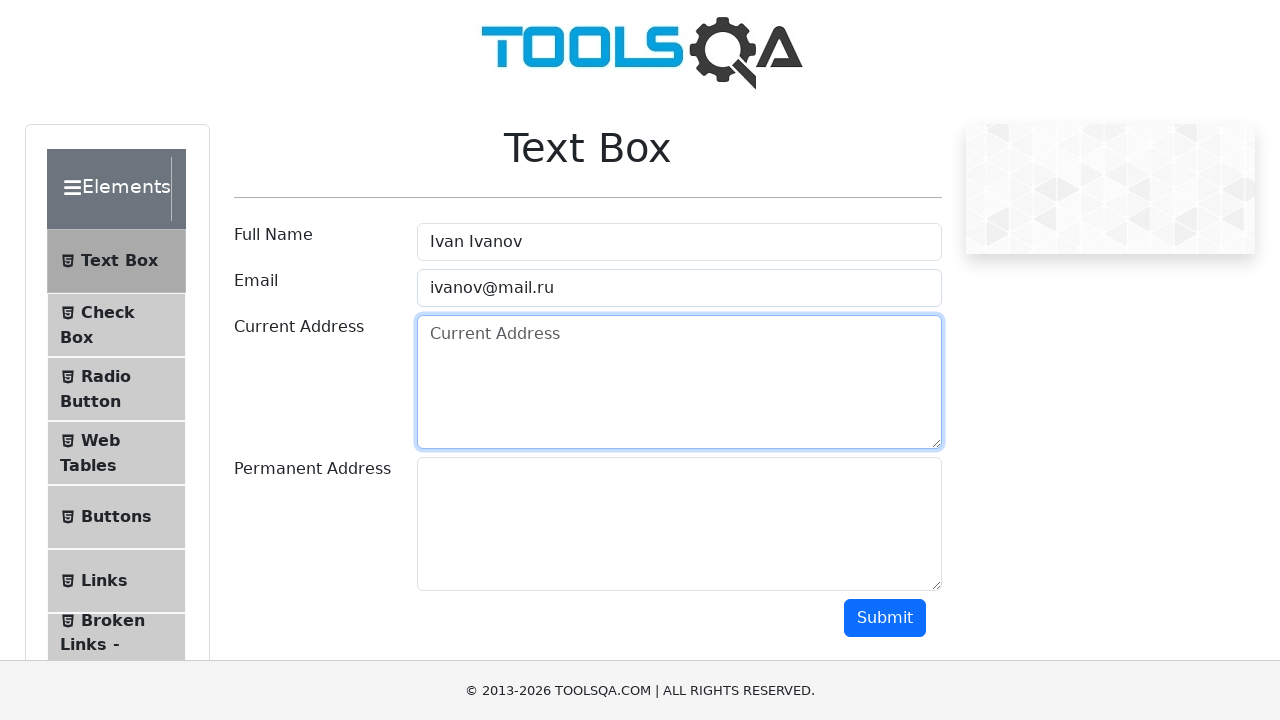

Filled Current Address field with 'lalalallnrfrjberjfbjh349438' on internal:role=textbox[name="Current Address"i]
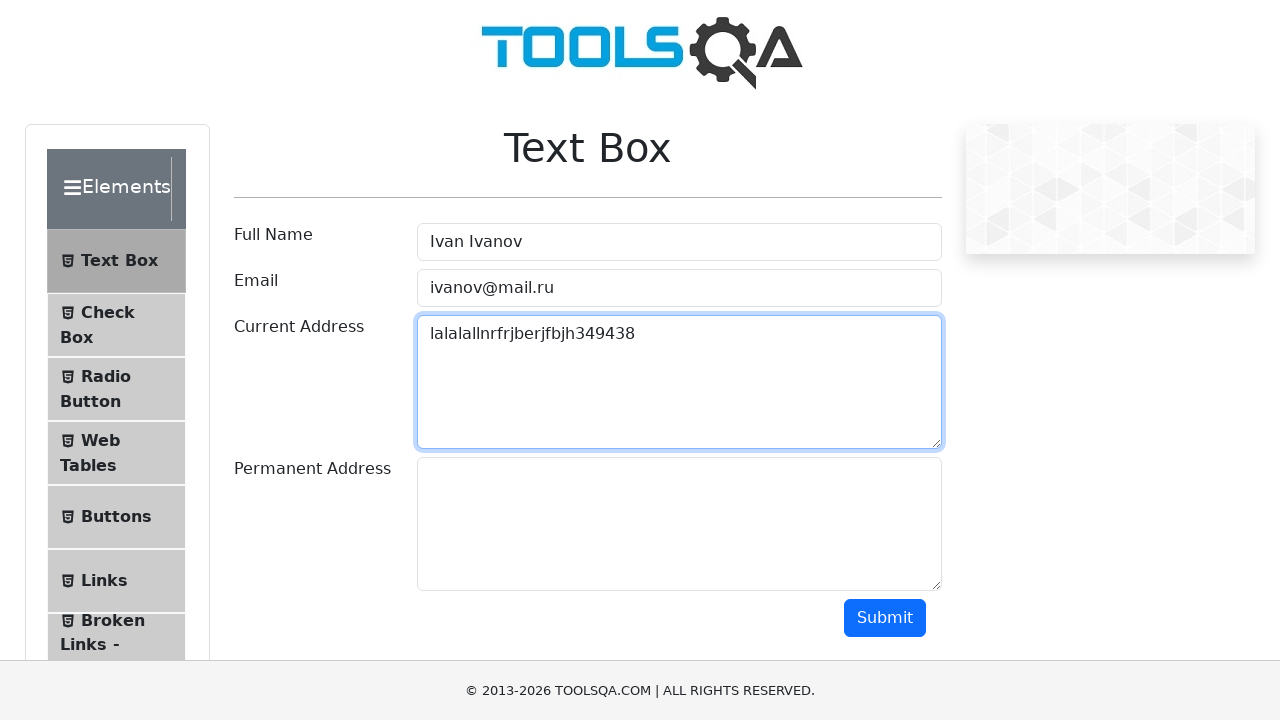

Pressed Tab to navigate to Permanent Address field on internal:role=textbox[name="Current Address"i]
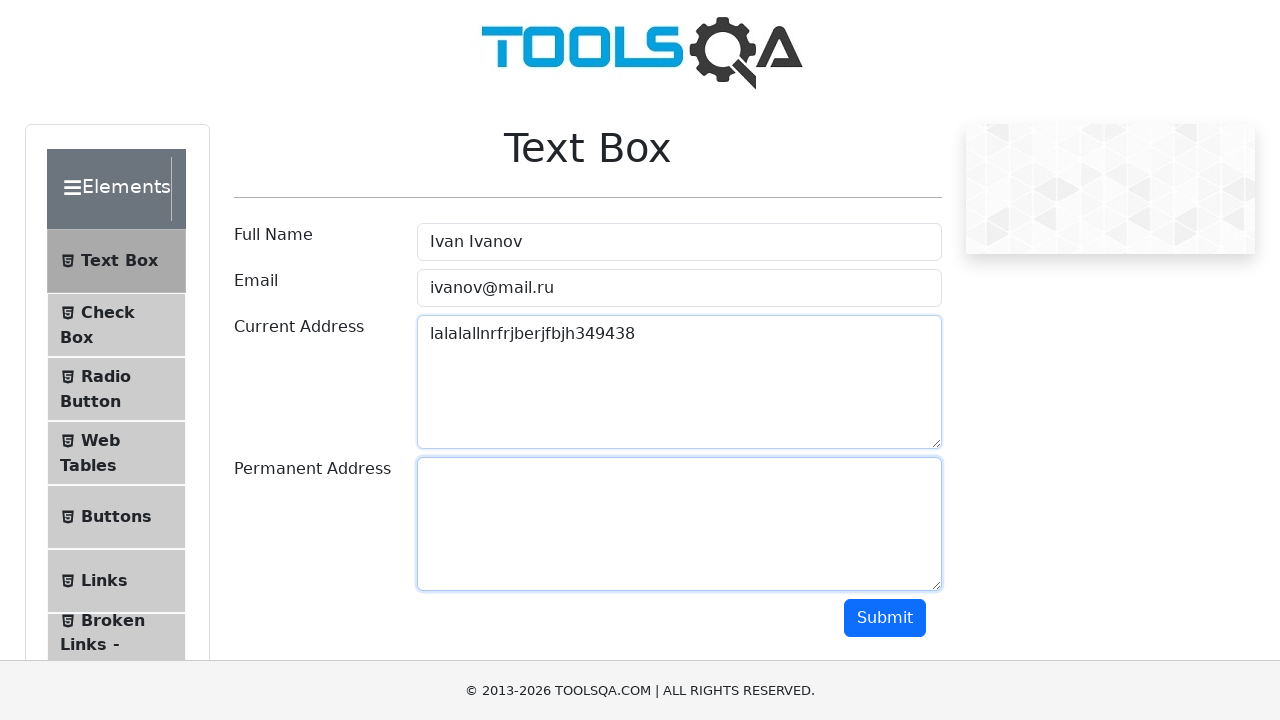

Filled Permanent Address field with 'nvjdkvnkjnvkjfenvkj' on #permanentAddress
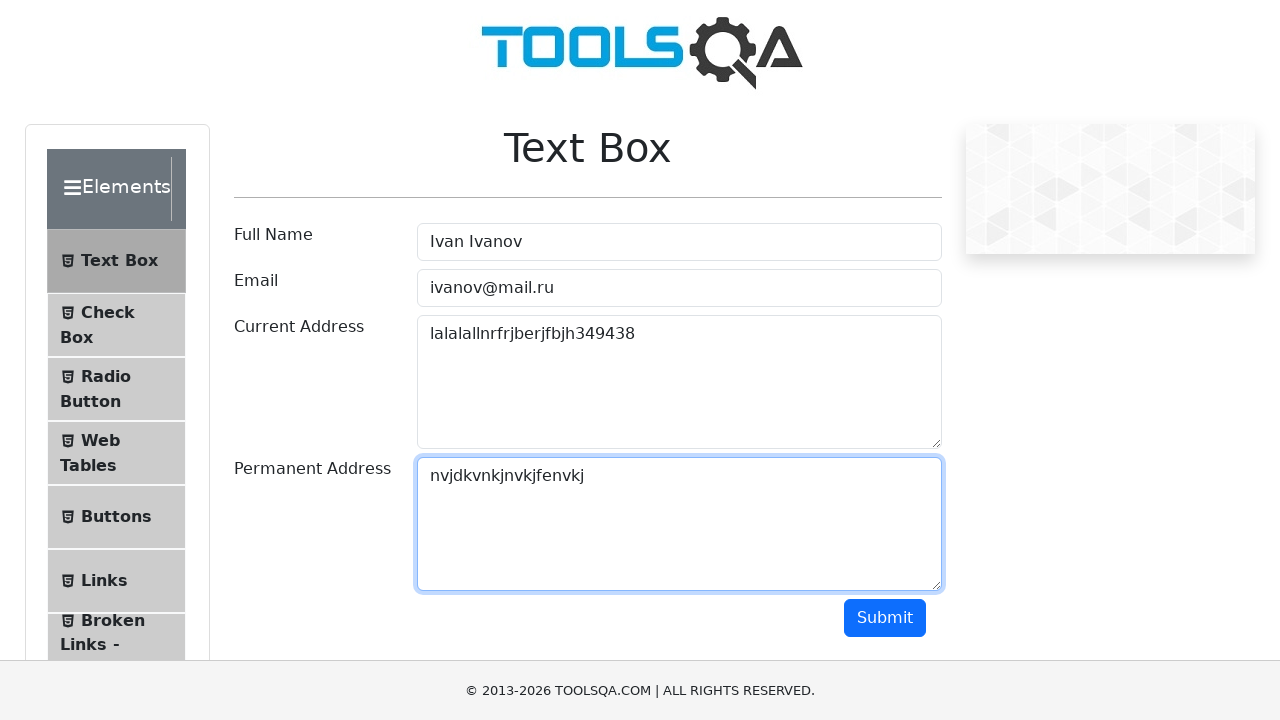

Clicked Submit button to submit the form at (885, 618) on internal:role=button[name="Submit"i]
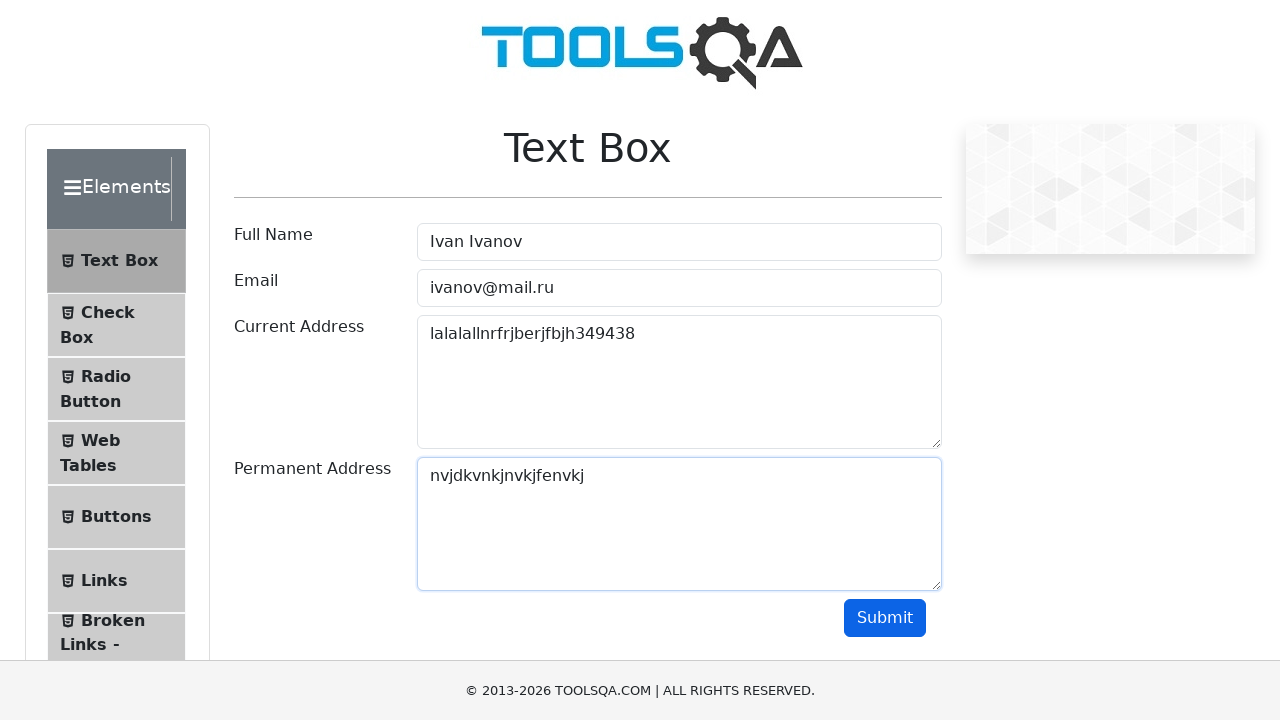

Verified Full Name 'Ivan Ivanov' is displayed in output
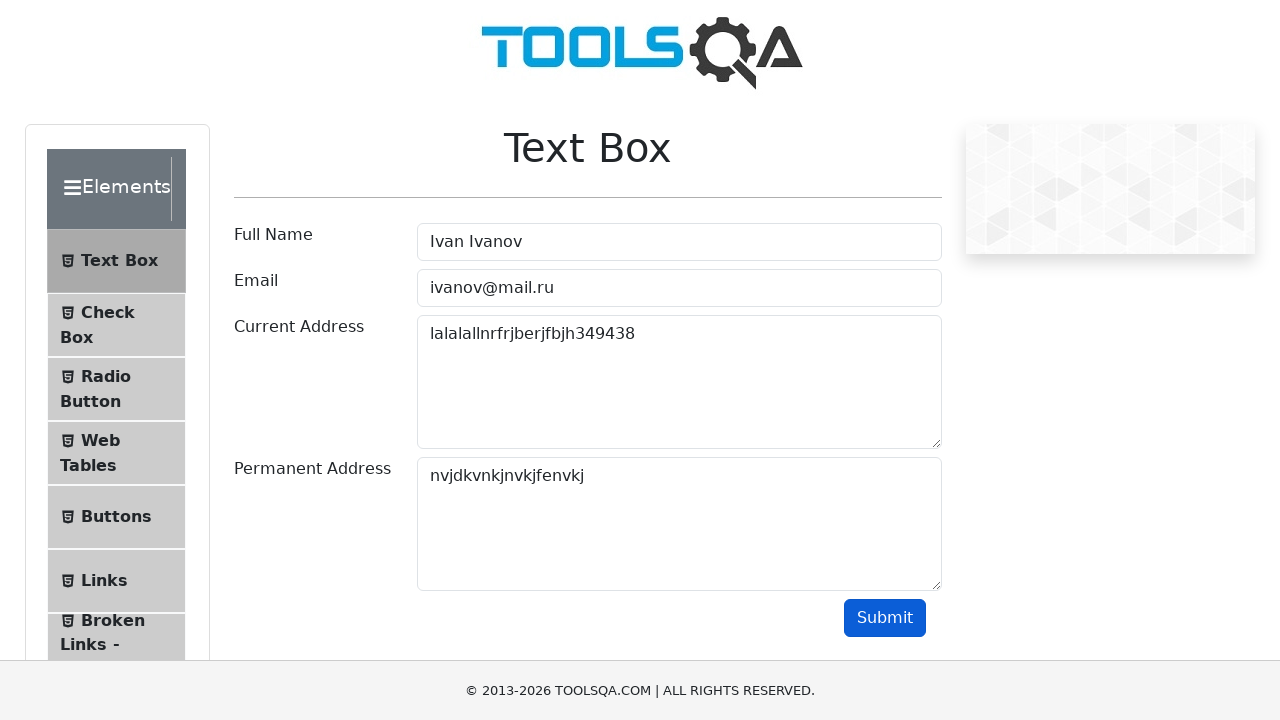

Verified Email 'ivanov@mail.ru' is displayed in output
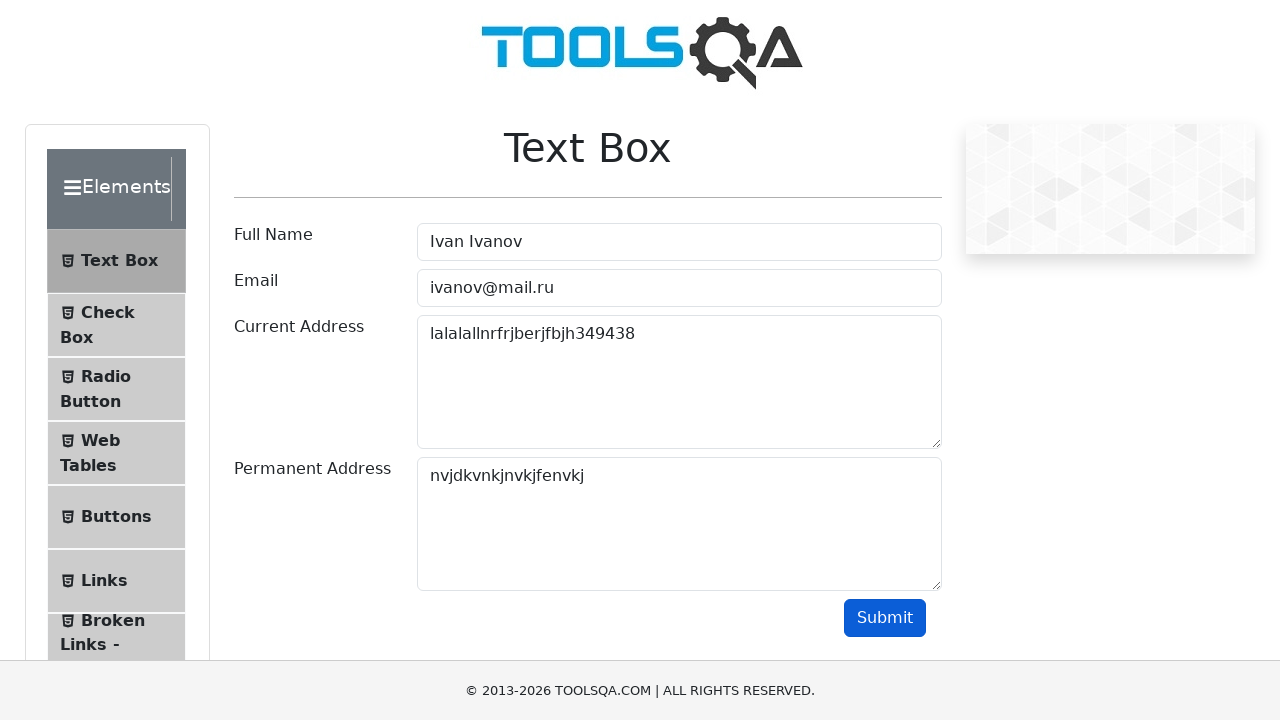

Verified Current Address 'lalalallnrfrjberjfbjh349438' is displayed in output
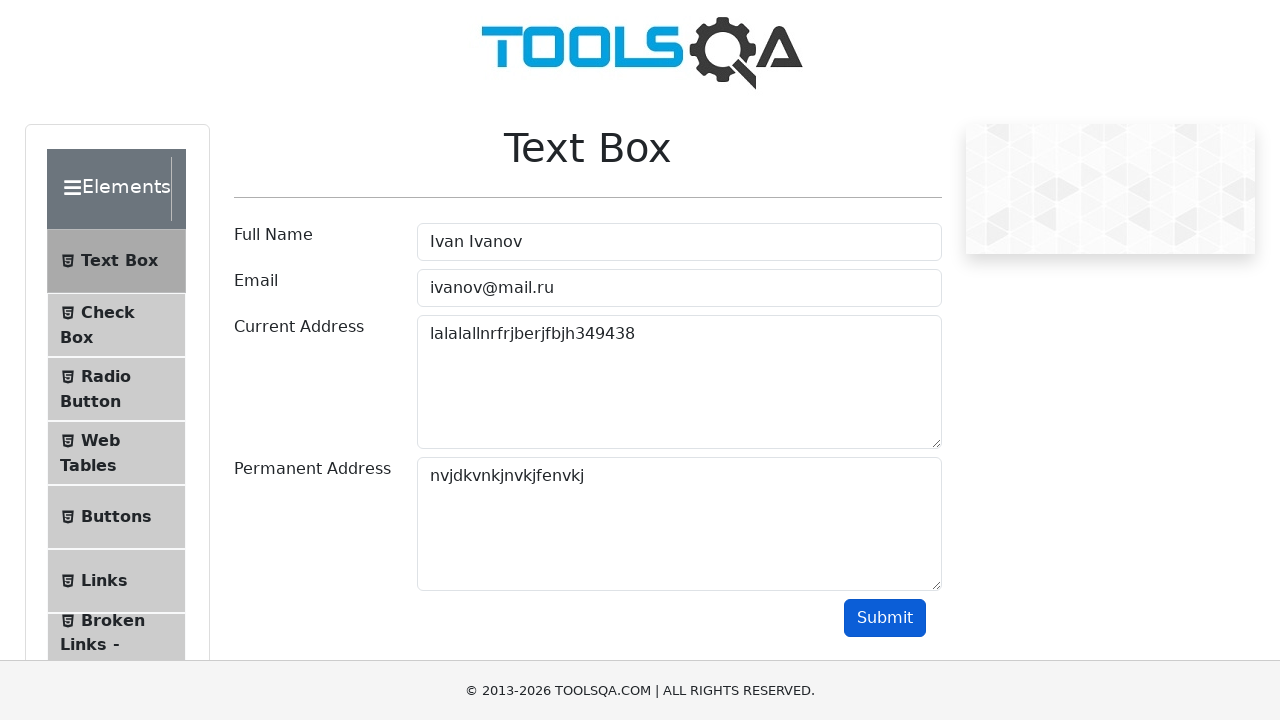

Verified Permanent Address 'nvjdkvnkjnvkjfenvkj' is displayed in output
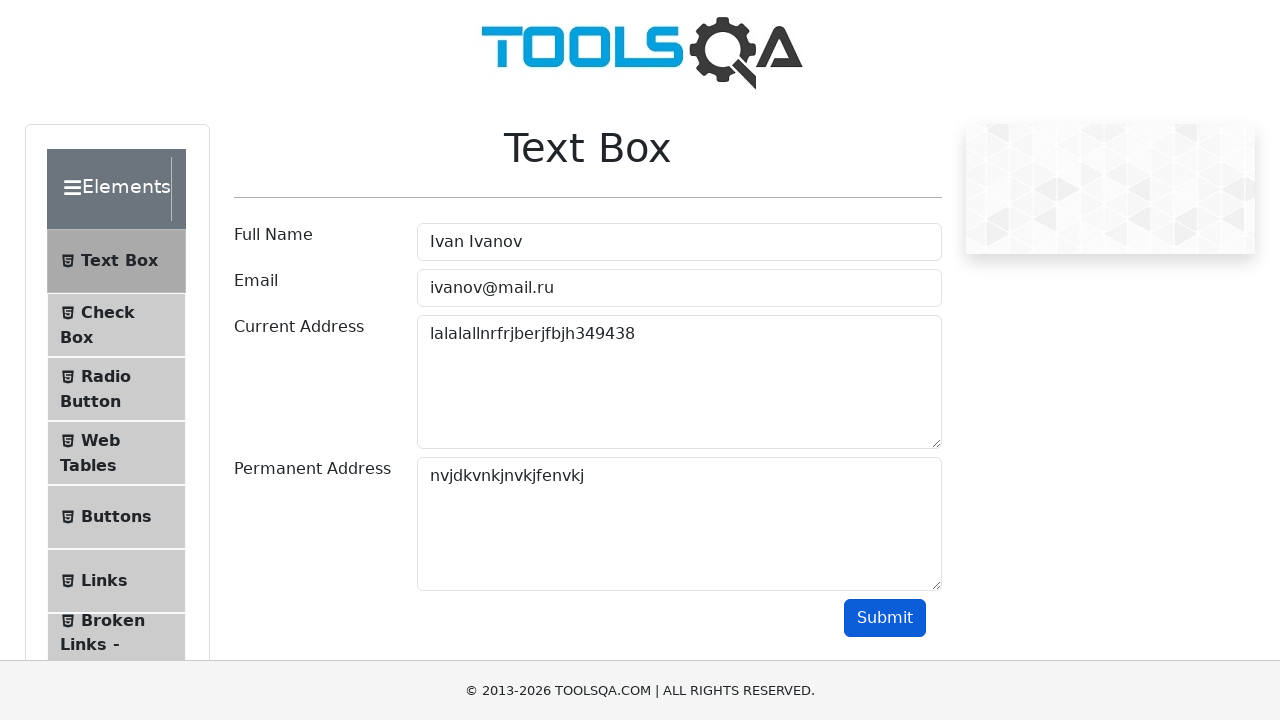

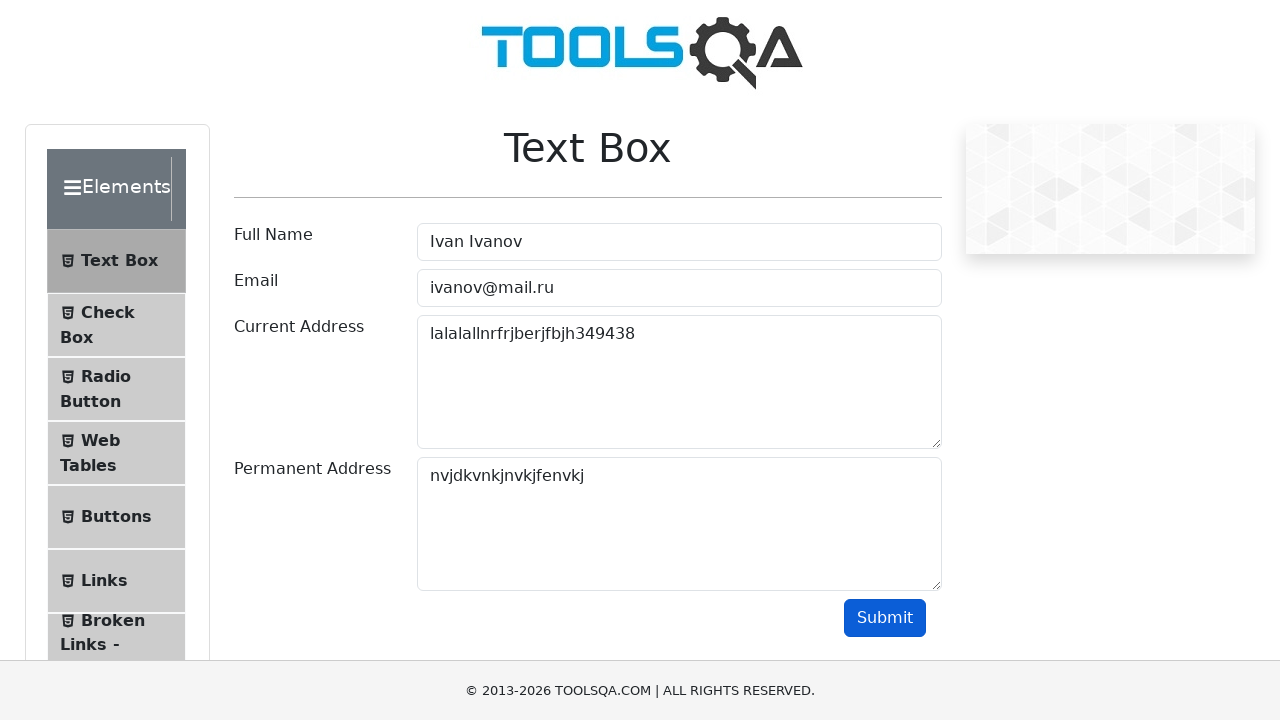